Tests JavaScript alert handling including accepting a simple alert, dismissing a confirm dialog, and entering text in a prompt dialog then accepting it.

Starting URL: https://demoqa.com/alerts

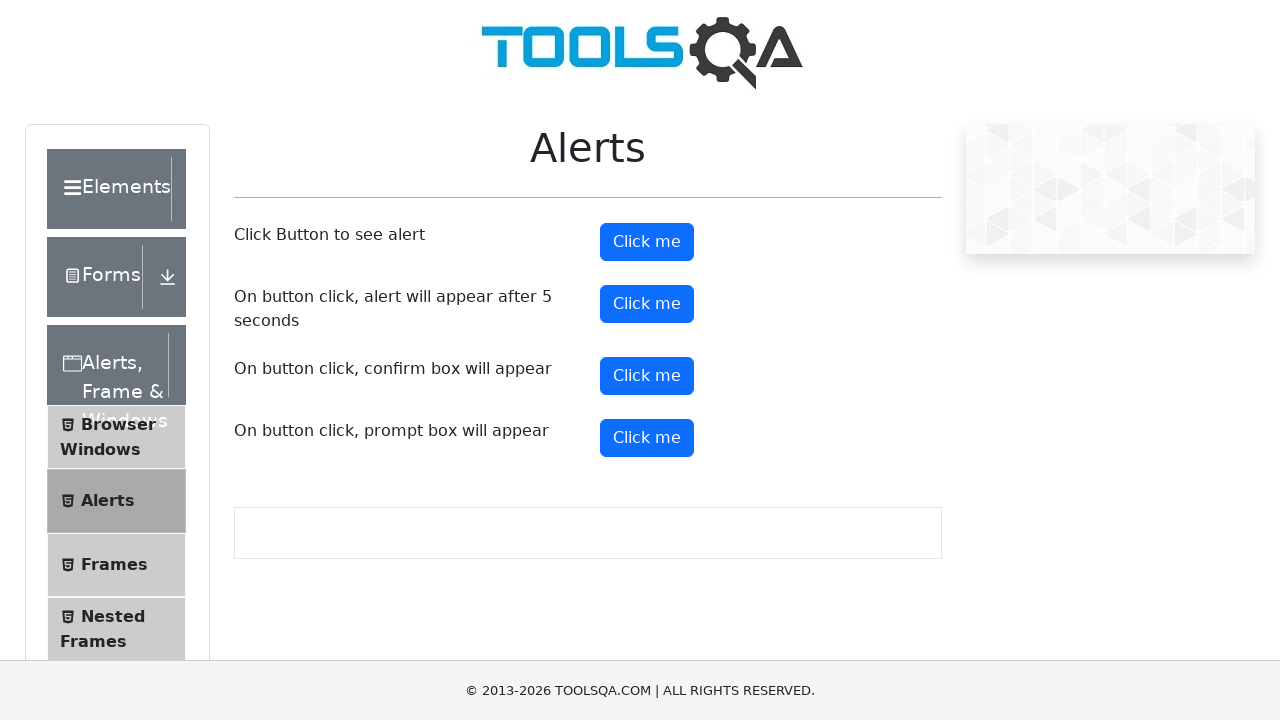

Clicked button to trigger simple alert at (647, 242) on button#alertButton
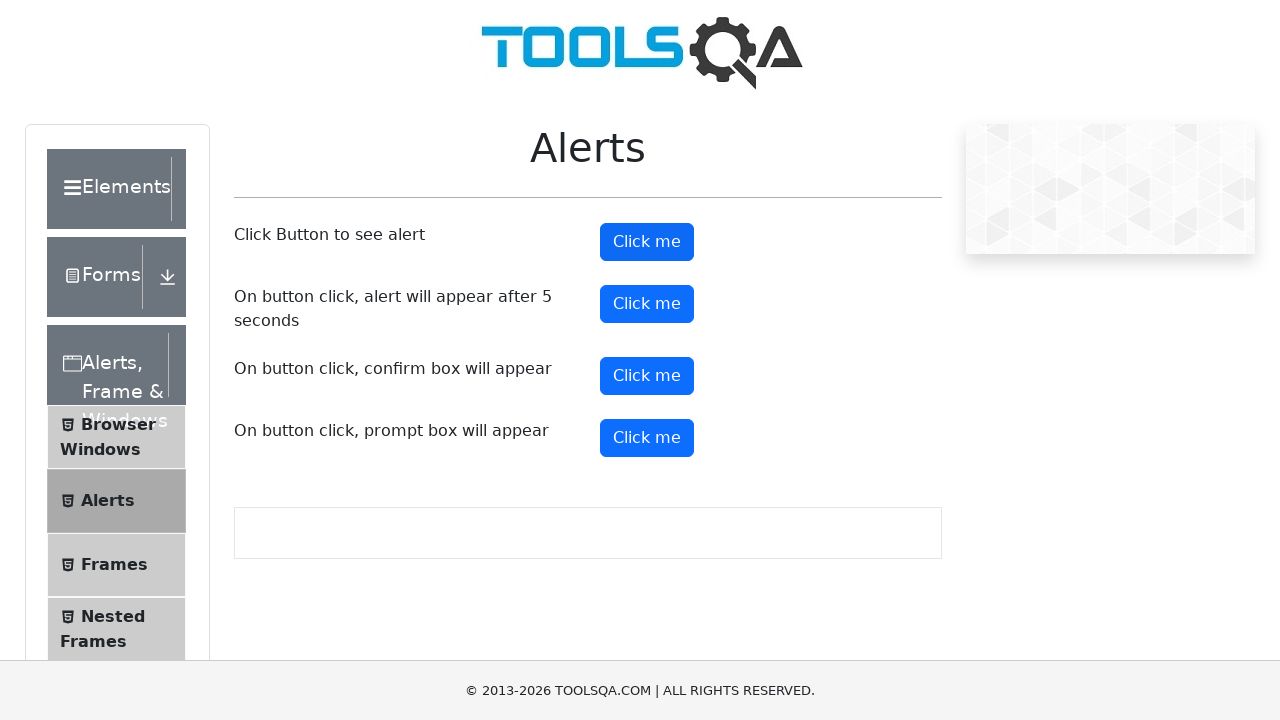

Set up dialog handler to accept alerts
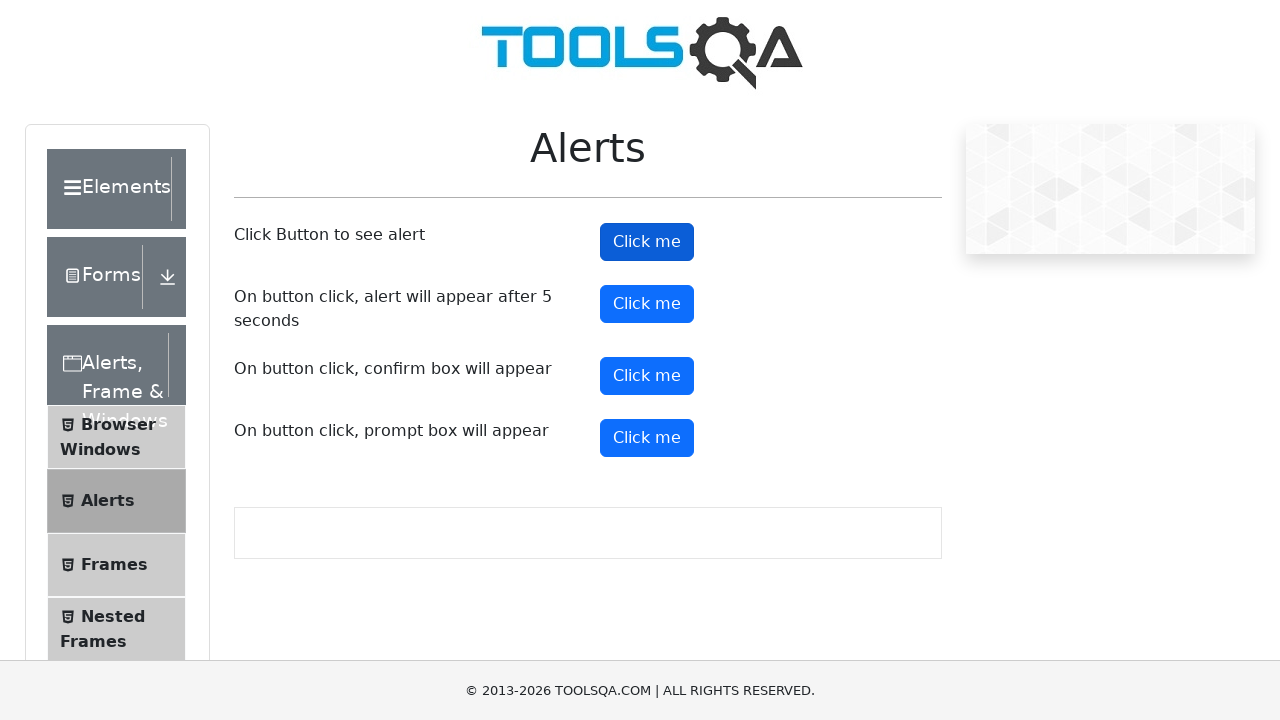

Waited for alert processing to complete
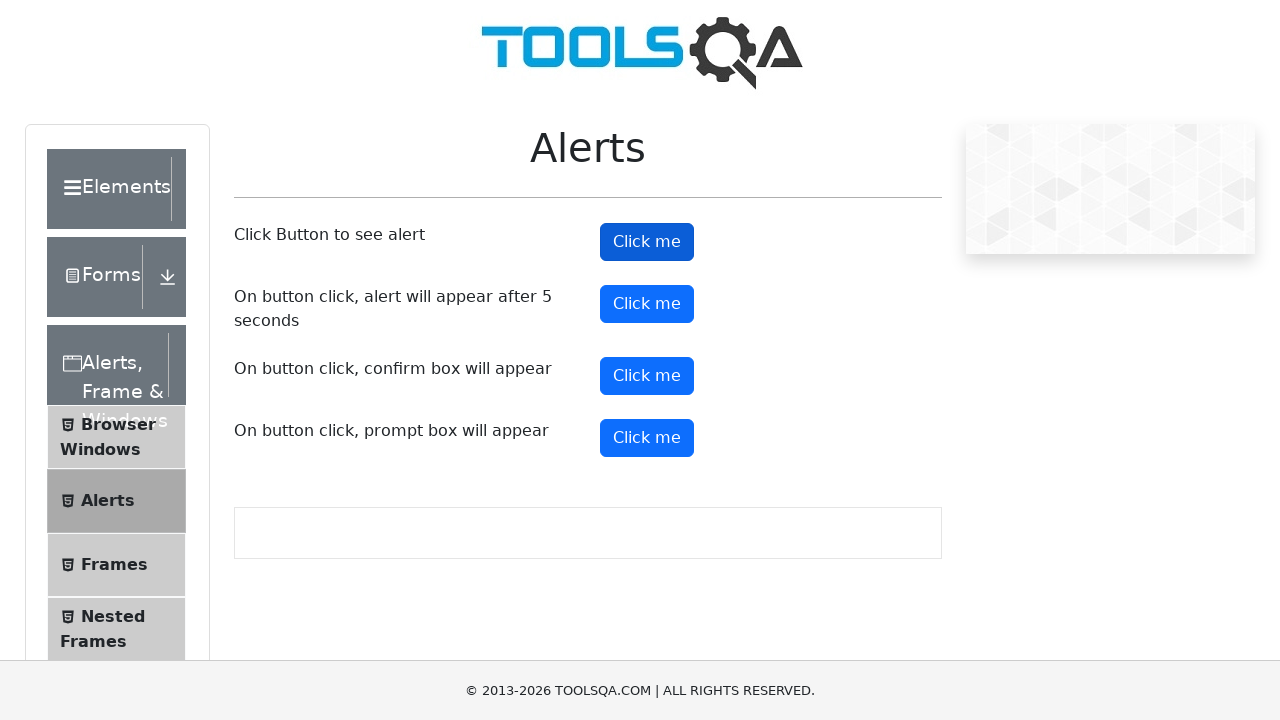

Clicked button to trigger confirm dialog at (647, 376) on button#confirmButton
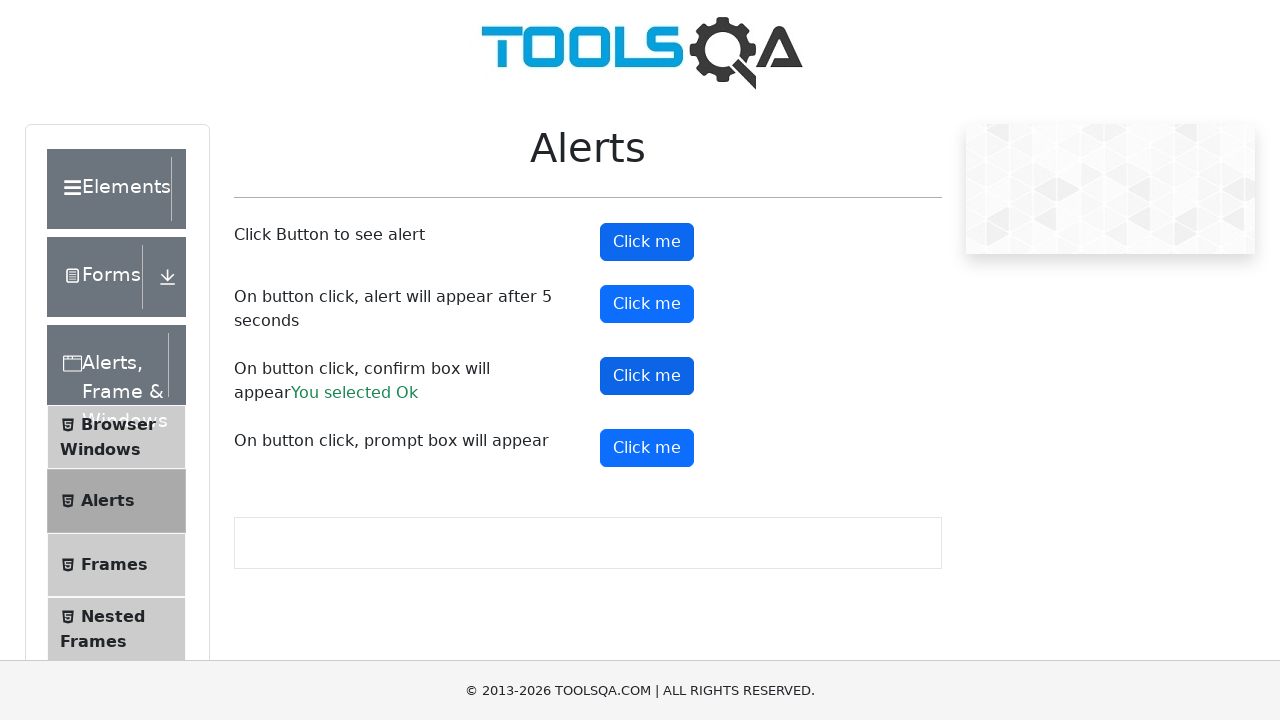

Set up dialog handler to dismiss confirm dialogs
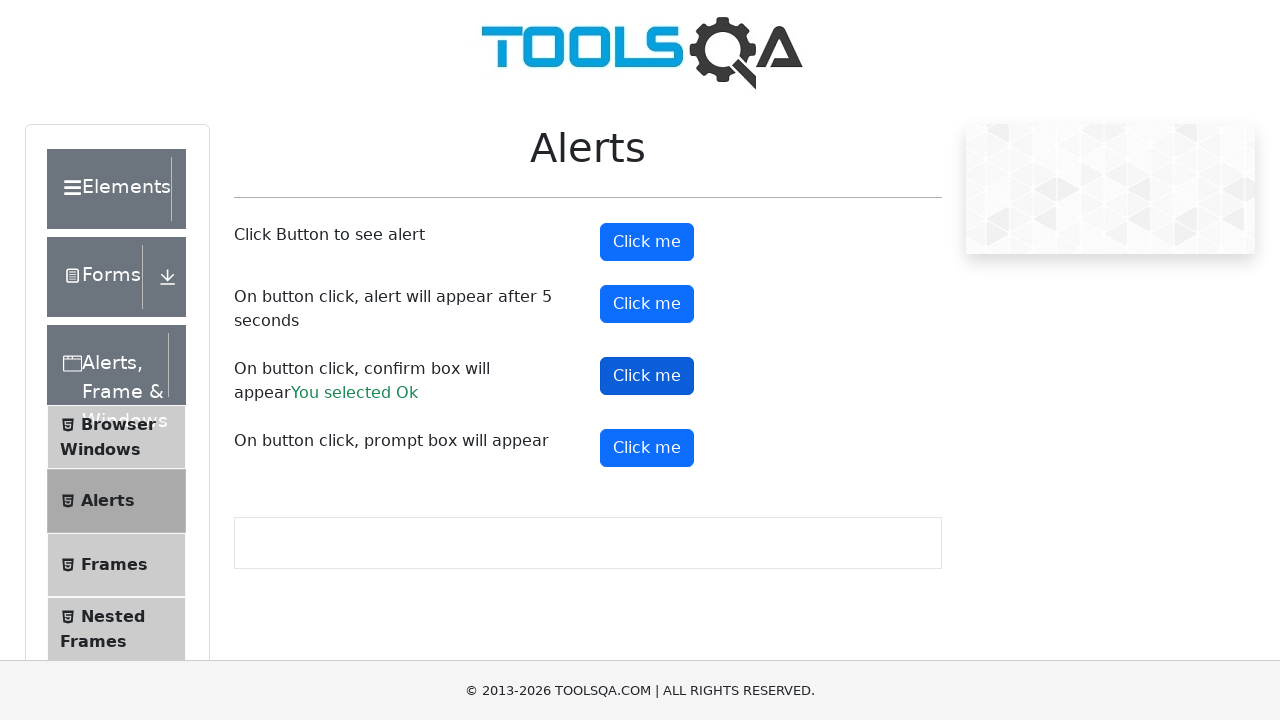

Waited for confirm dialog processing to complete
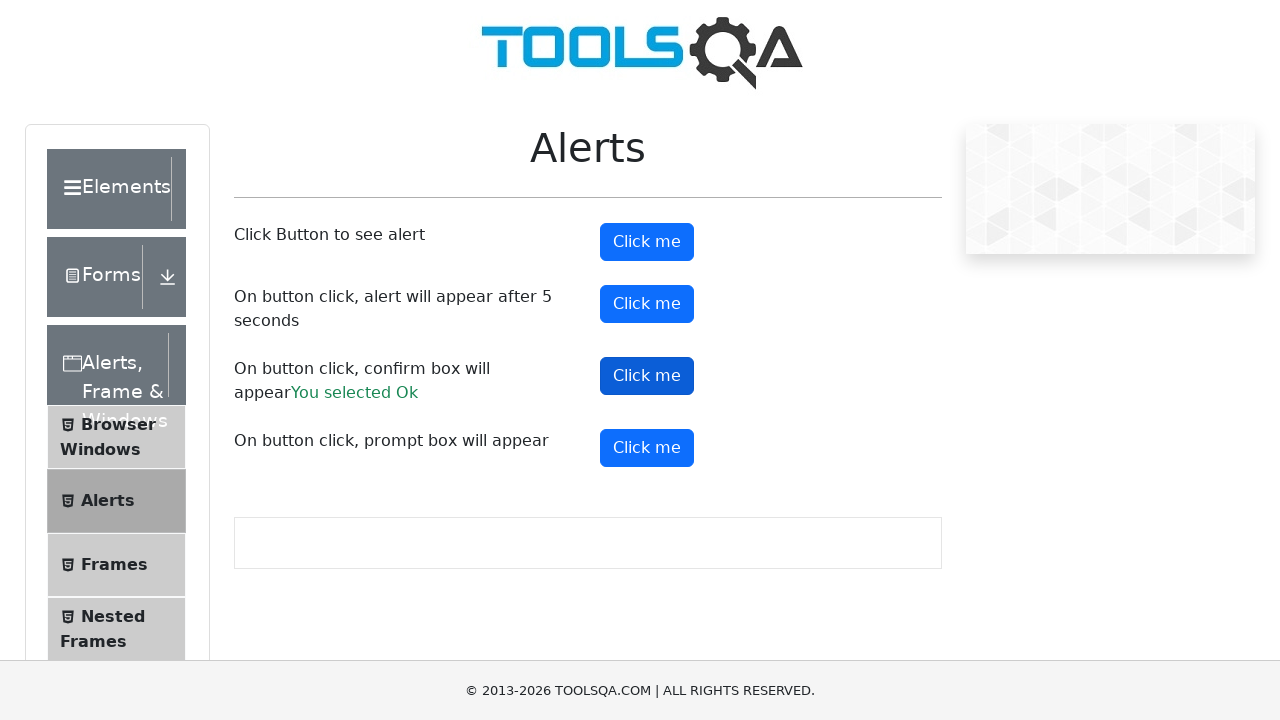

Clicked button to trigger prompt dialog at (647, 448) on button#promtButton
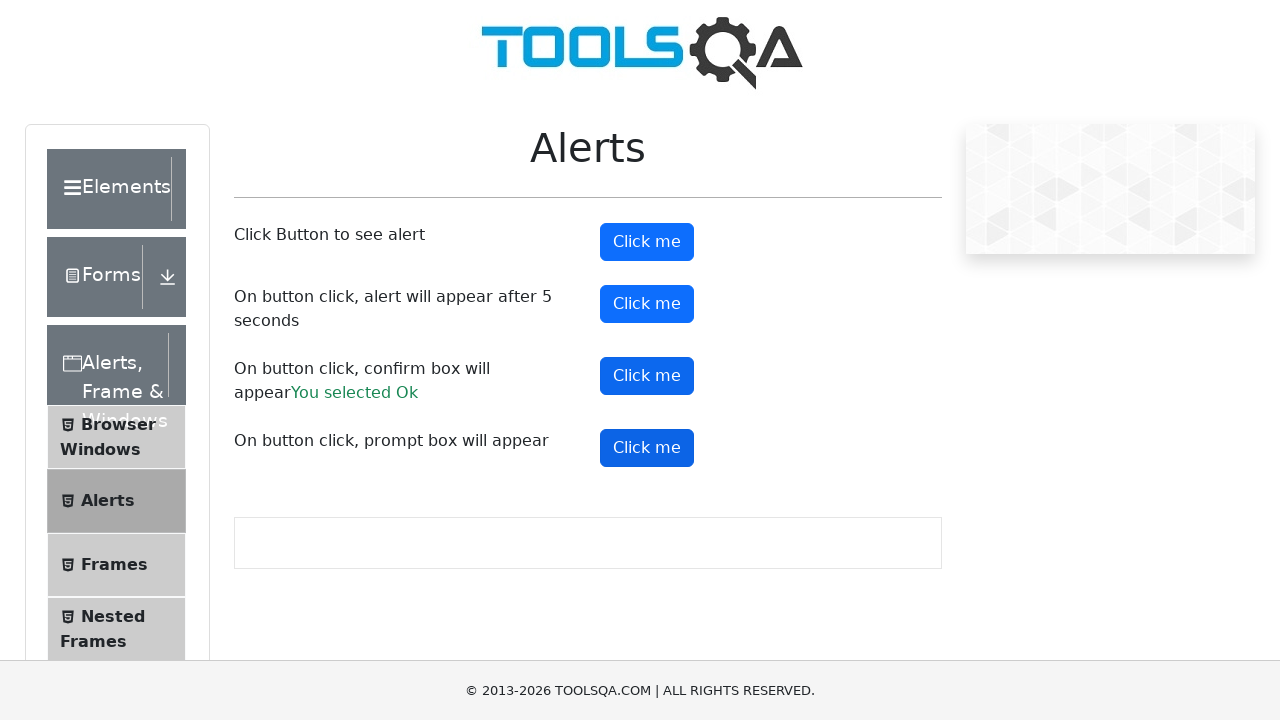

Set up dialog handler to accept prompt with text 'krishna'
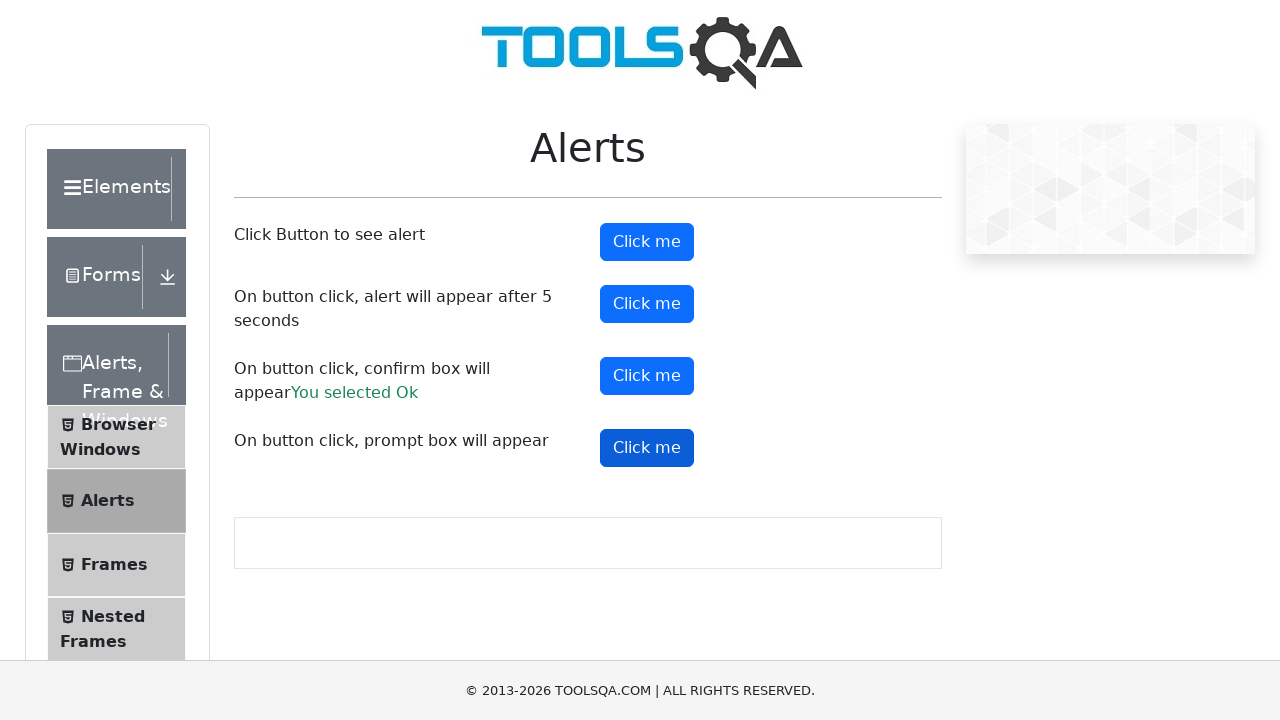

Waited for prompt dialog processing to complete
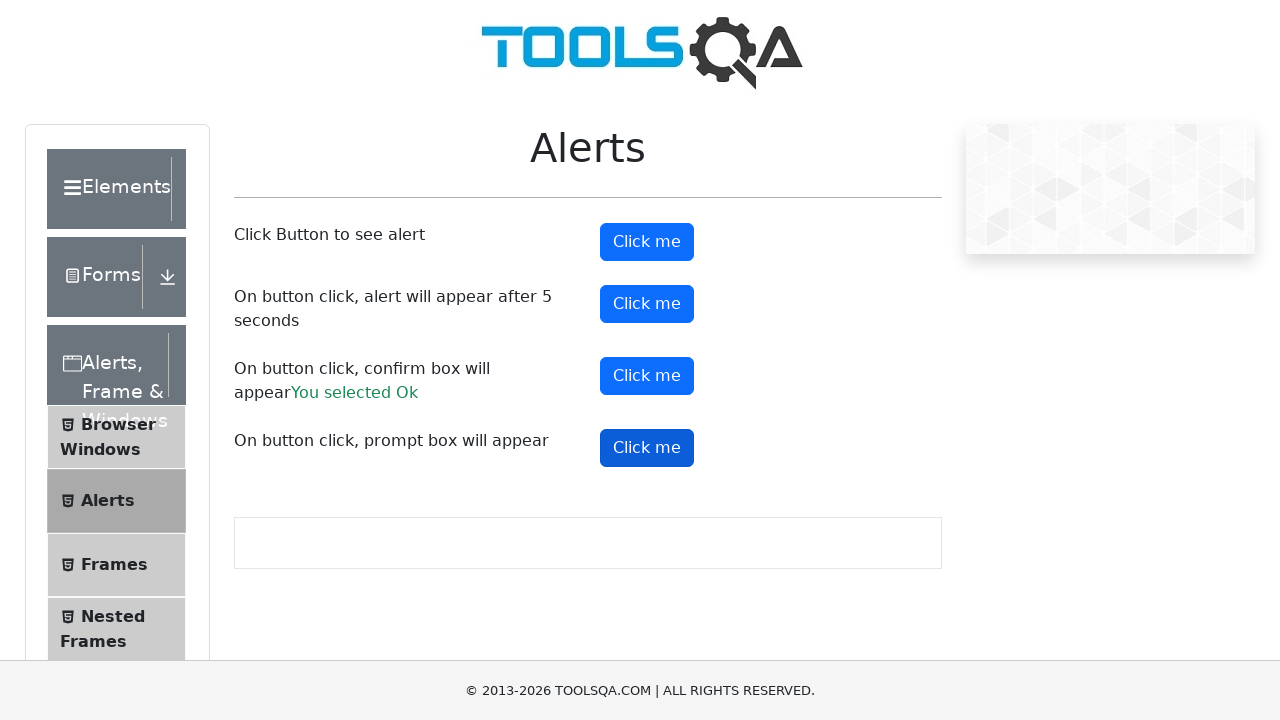

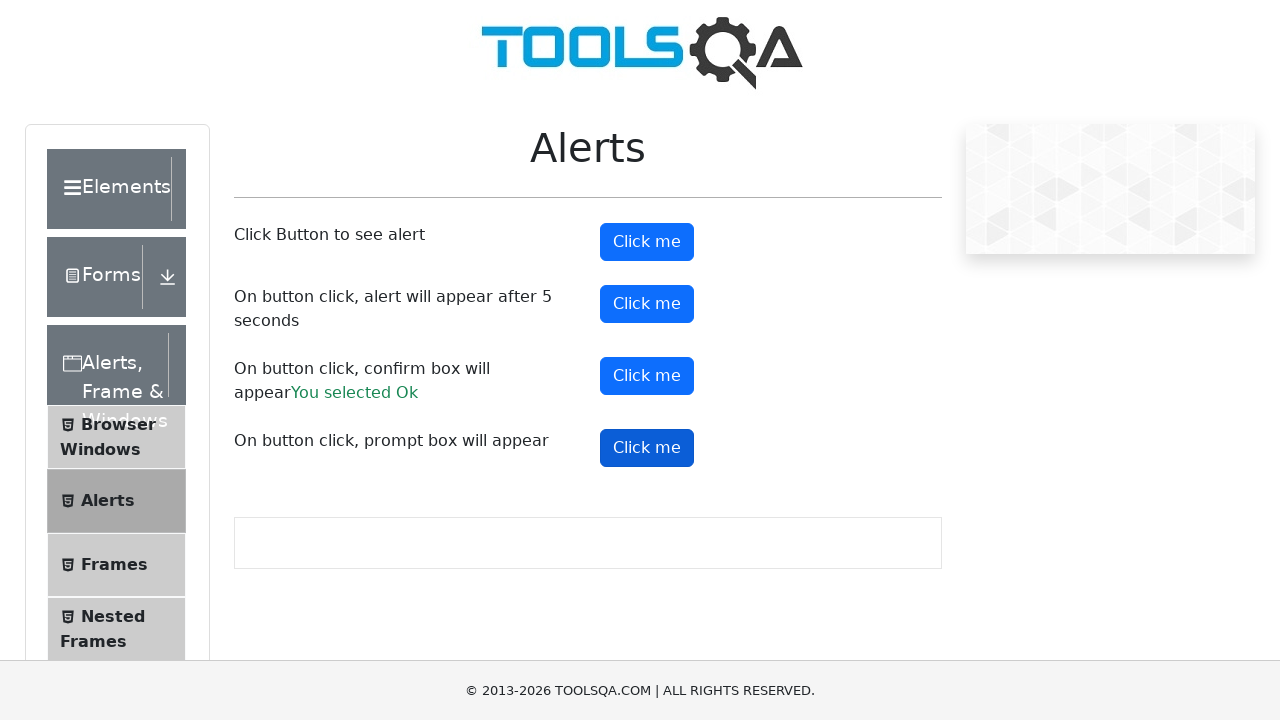